Tests the login form validation by attempting to submit without entering any credentials, verifying that an appropriate error dialog is displayed.

Starting URL: https://www.demoblaze.com/

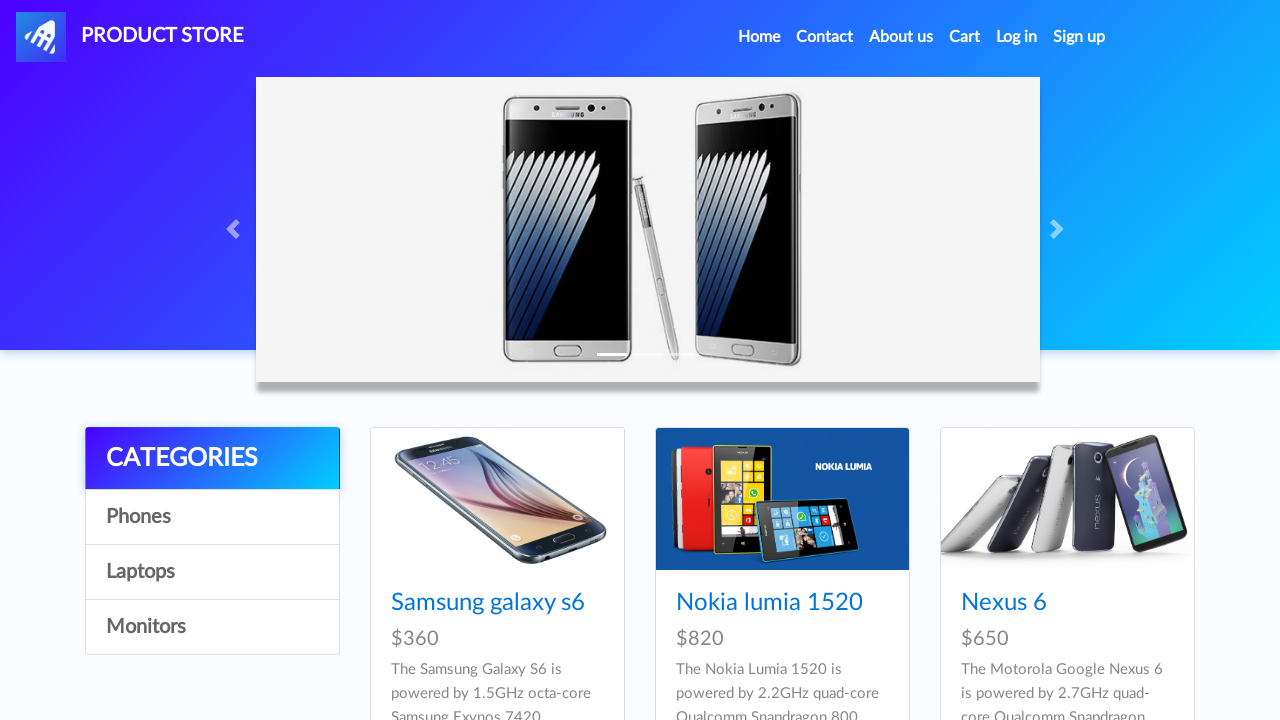

Set up dialog handler for login validation
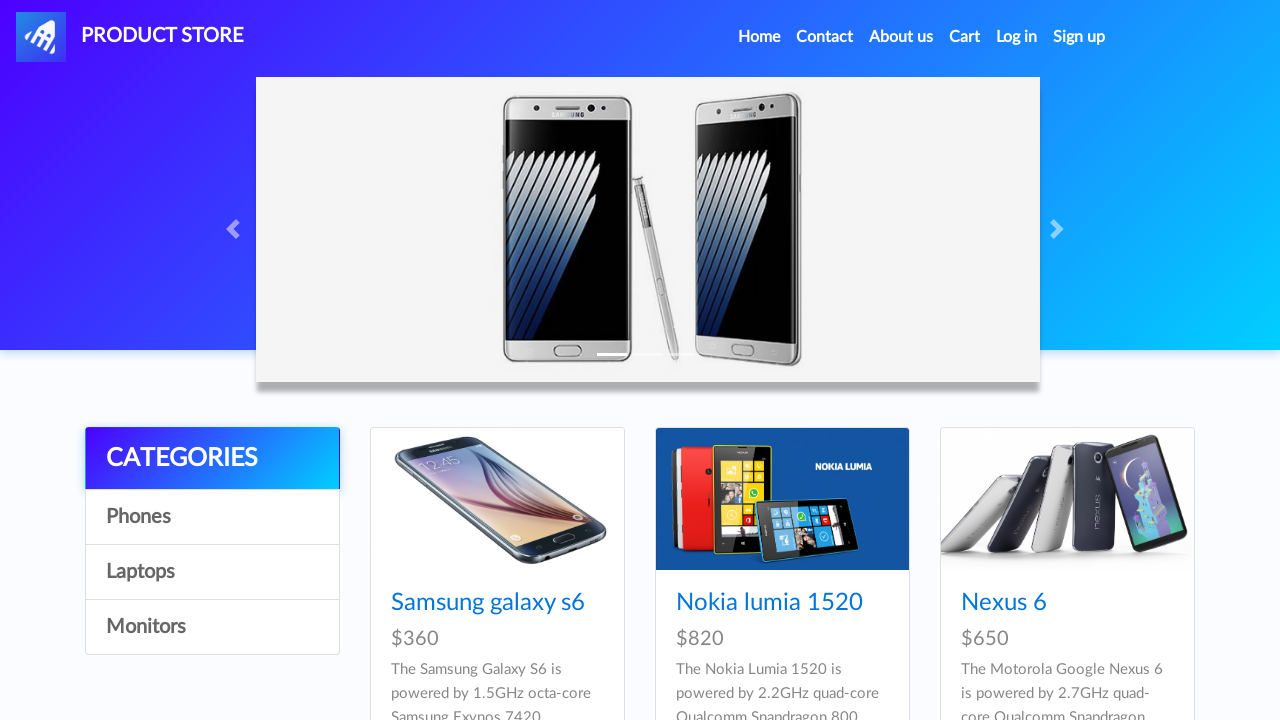

Clicked login link to open login modal at (1017, 37) on a#login2
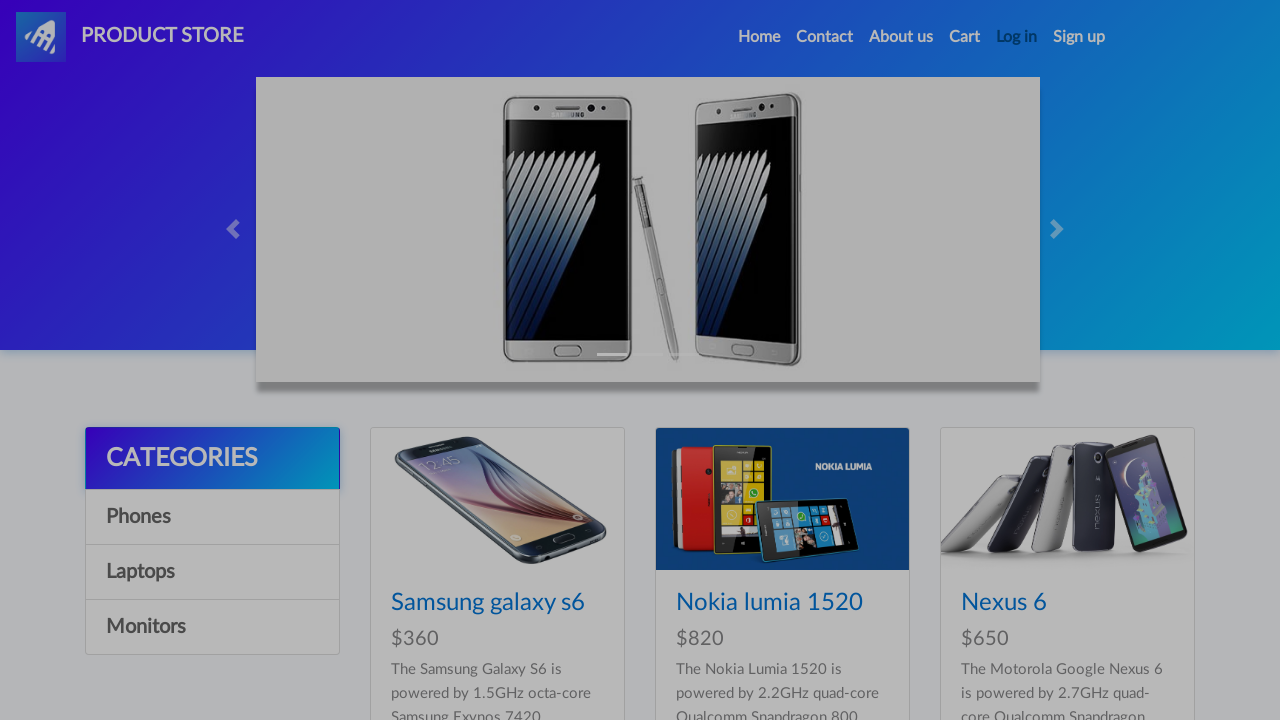

Login modal appeared with login button visible
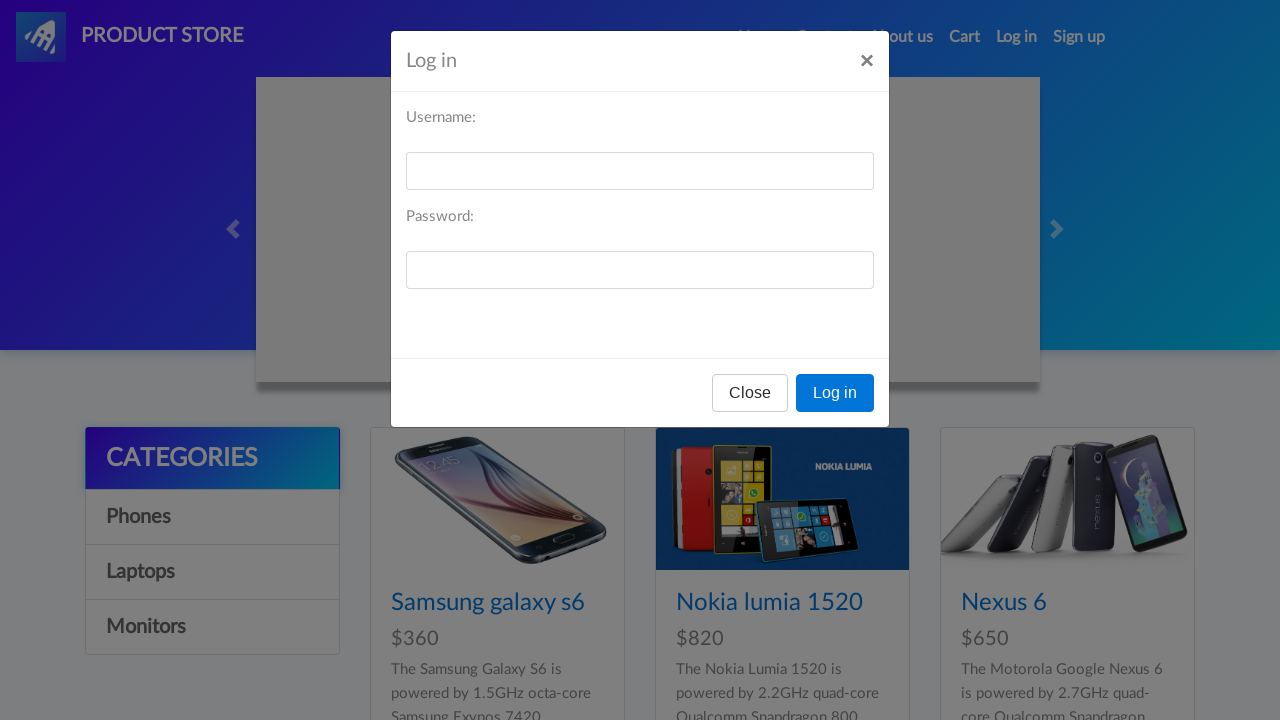

Clicked login button without entering credentials at (835, 393) on button[onclick="logIn()"]
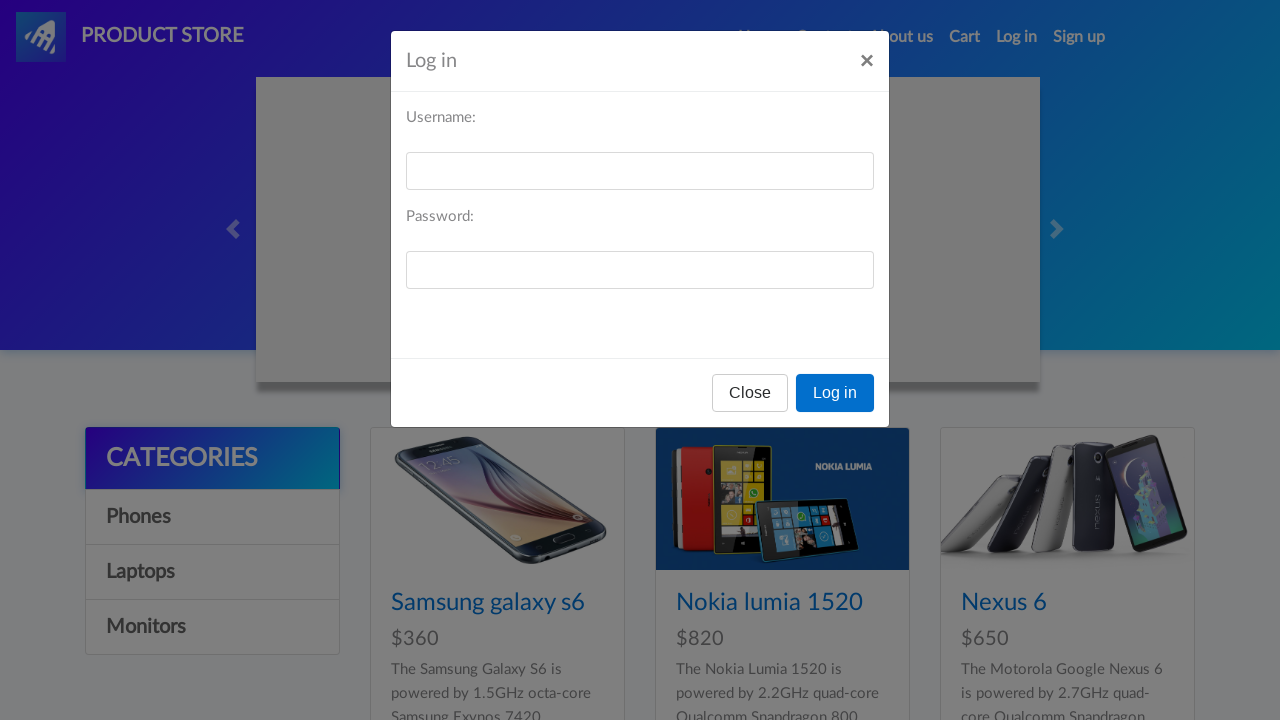

Waited for error dialog to be handled and verified validation message
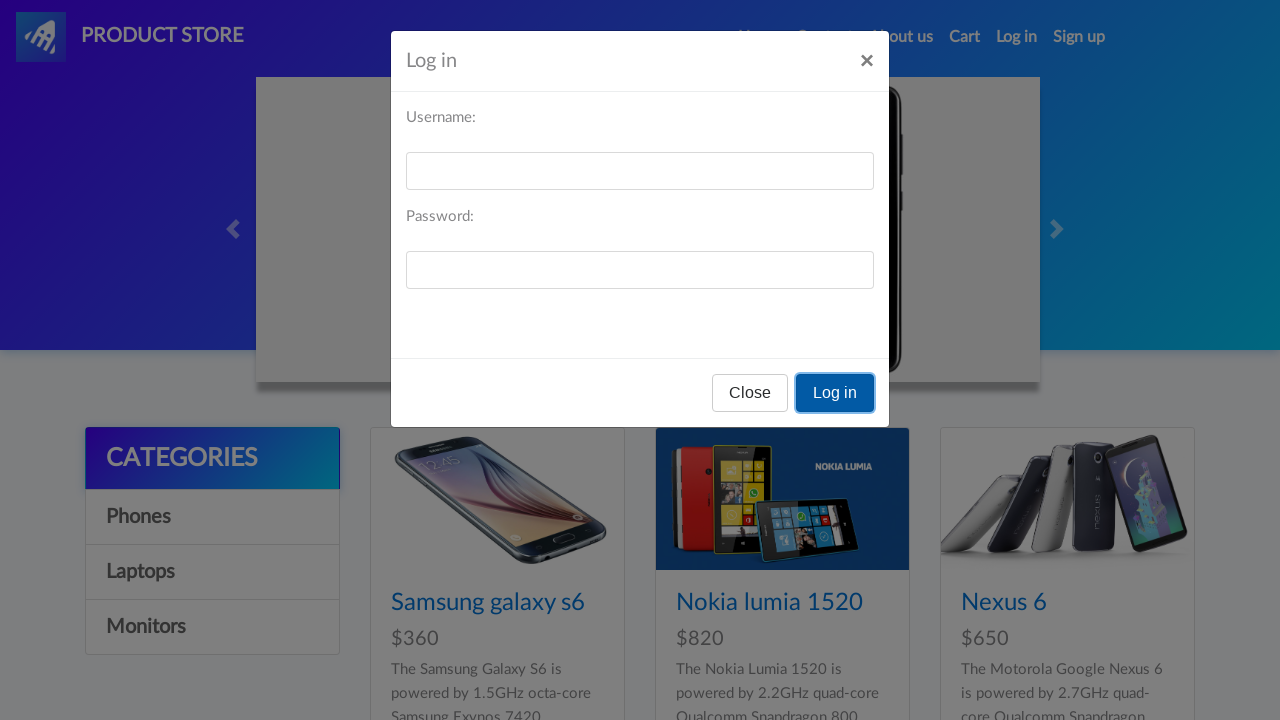

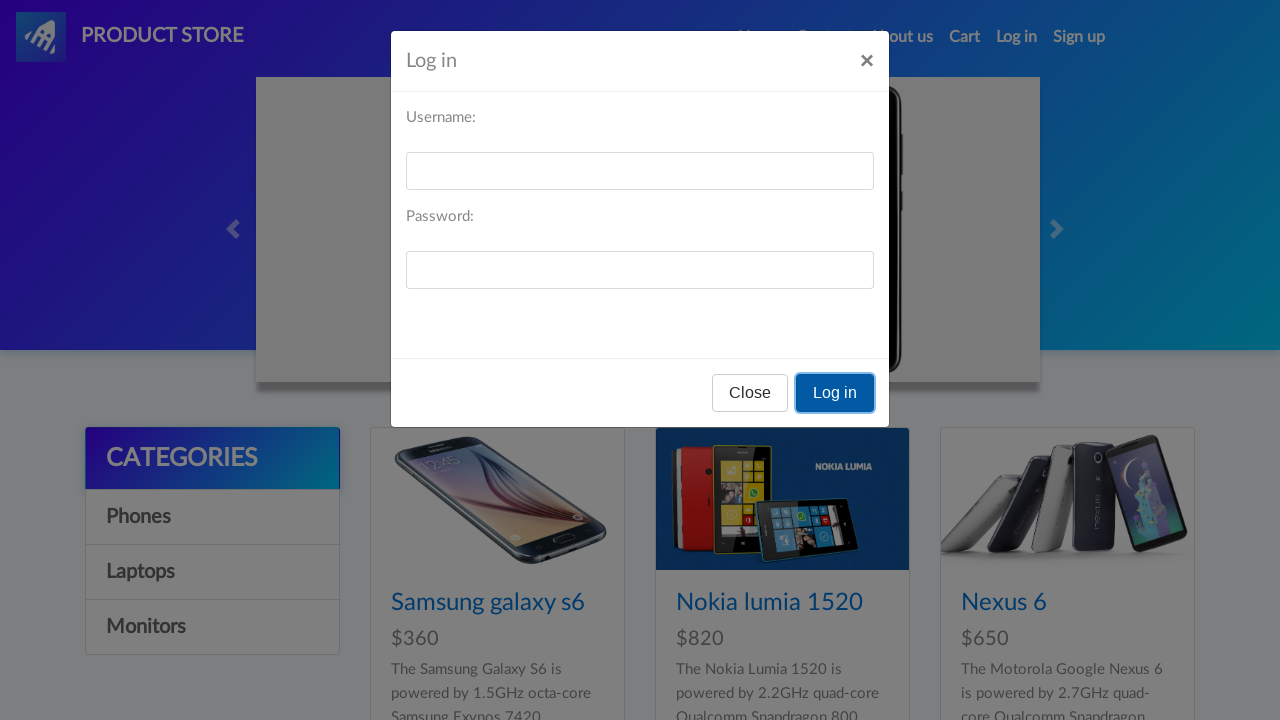